Tests clicking the JS Confirm button, dismissing the confirm dialog, and verifying the result message shows cancellation.

Starting URL: https://the-internet.herokuapp.com/javascript_alerts

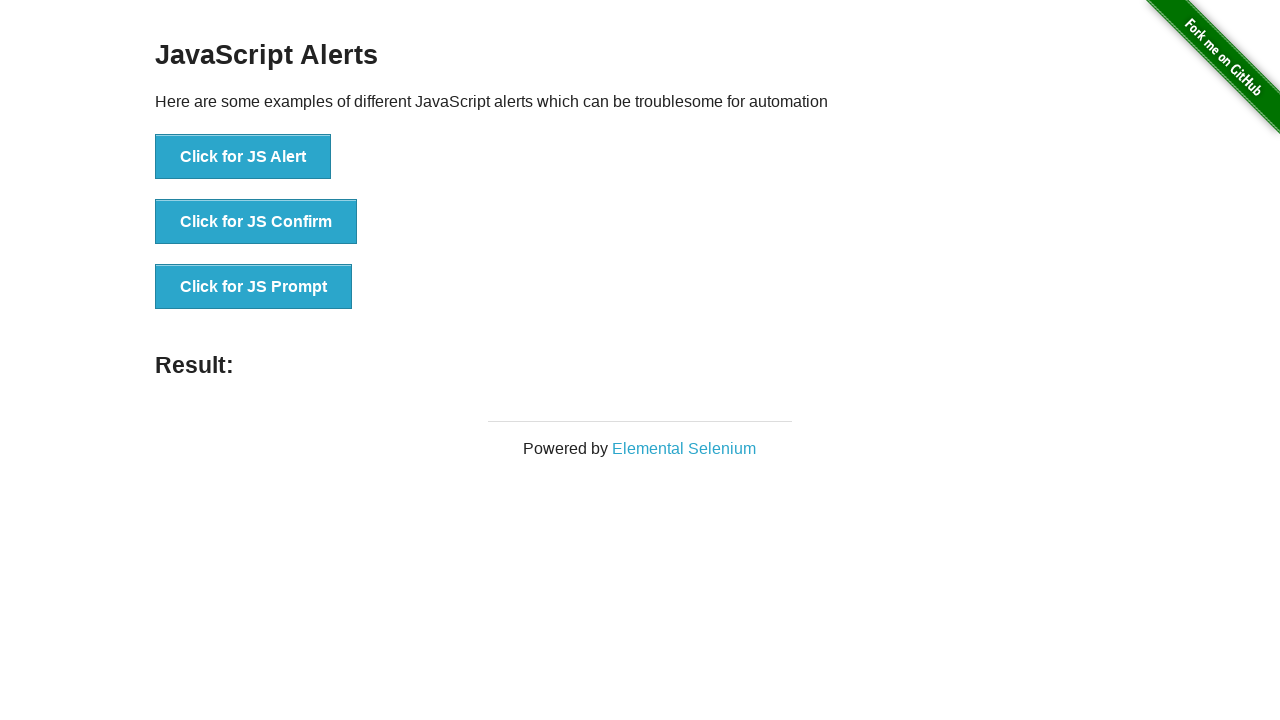

Set up dialog handler to dismiss the confirm dialog
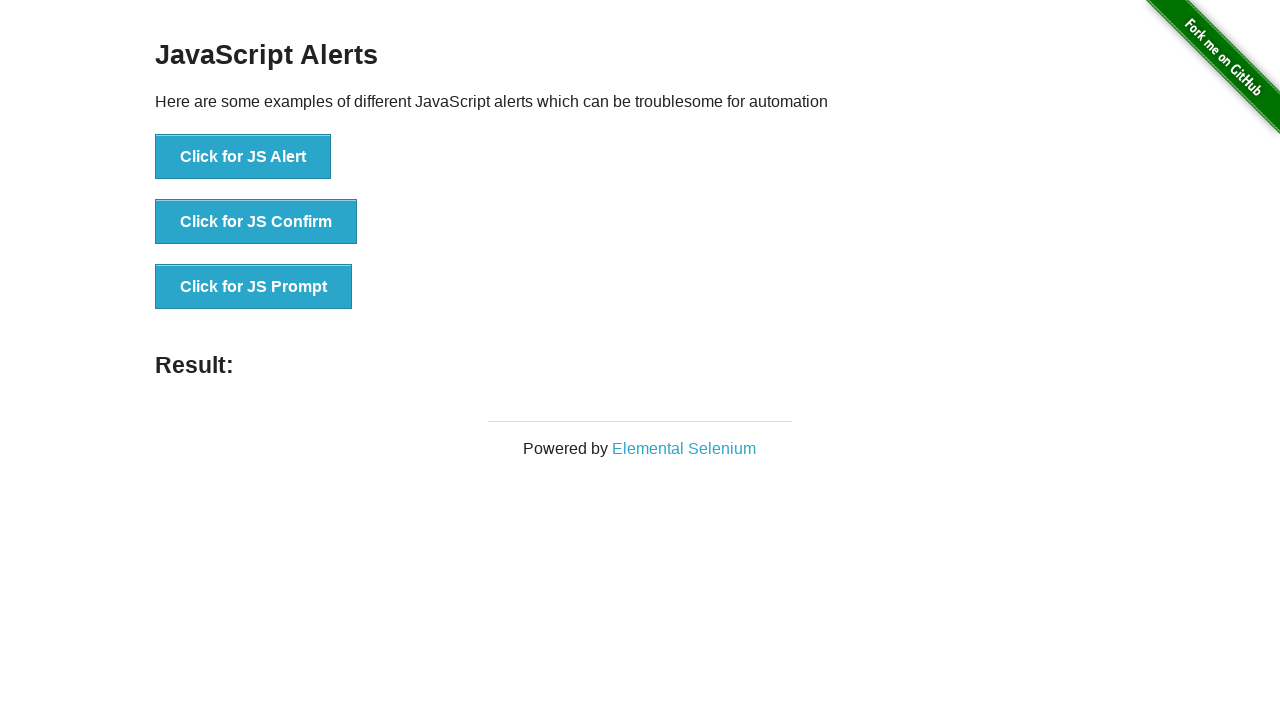

Clicked the JS Confirm button at (256, 222) on button[onclick*='jsConfirm']
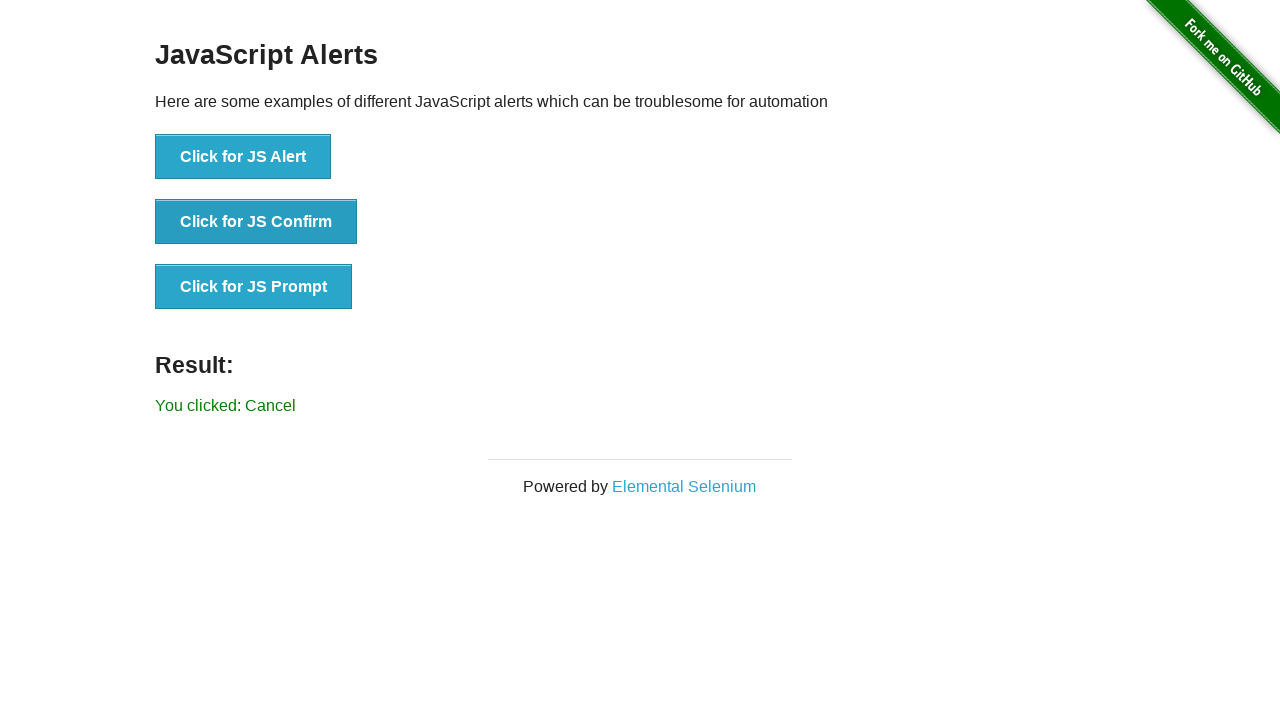

Result message appeared after dismissing the confirm dialog
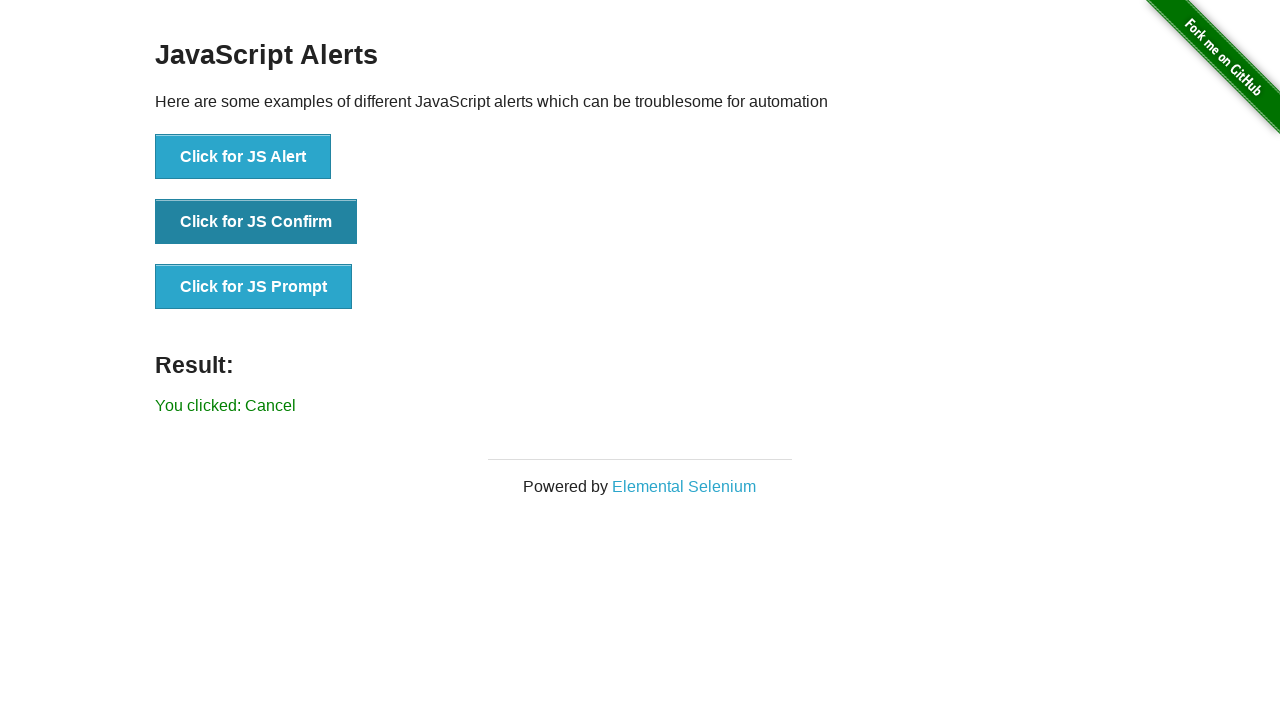

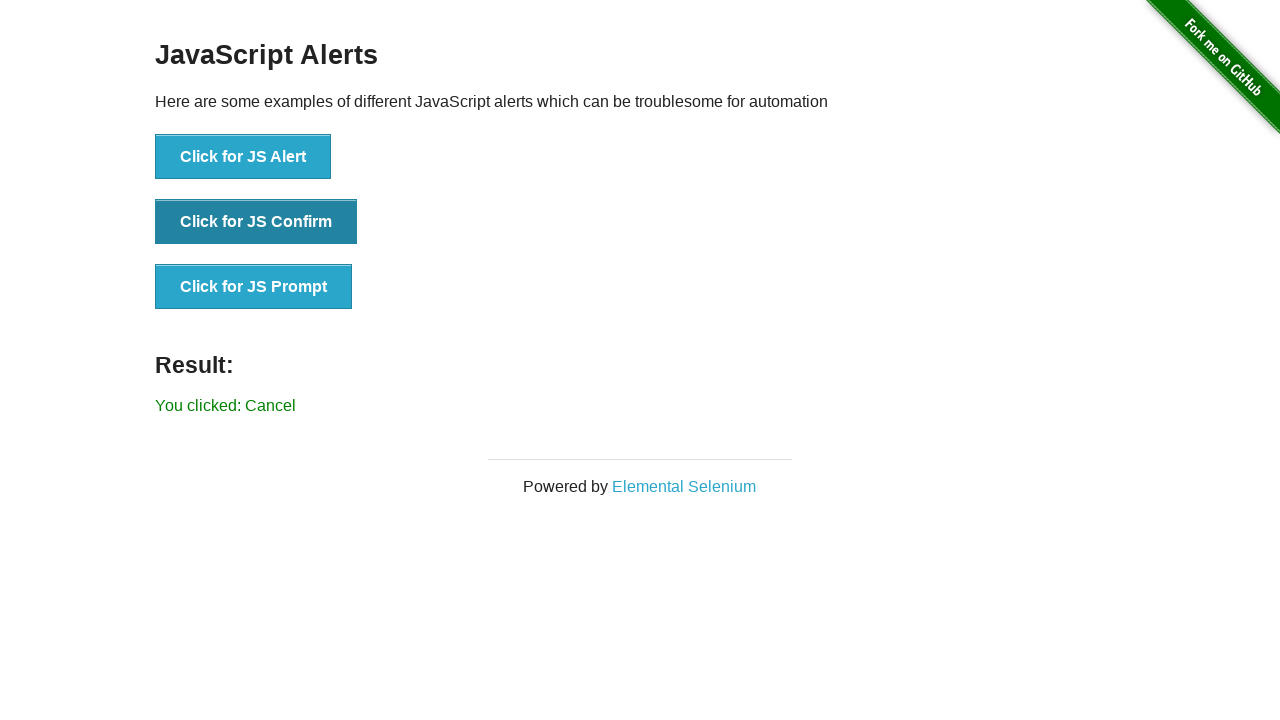